Tests iframe interaction by switching to an iframe containing a TinyMCE editor, clearing and typing text in the editor, then verifying the page header is displayed correctly

Starting URL: https://loopcamp.vercel.app/iframe.html

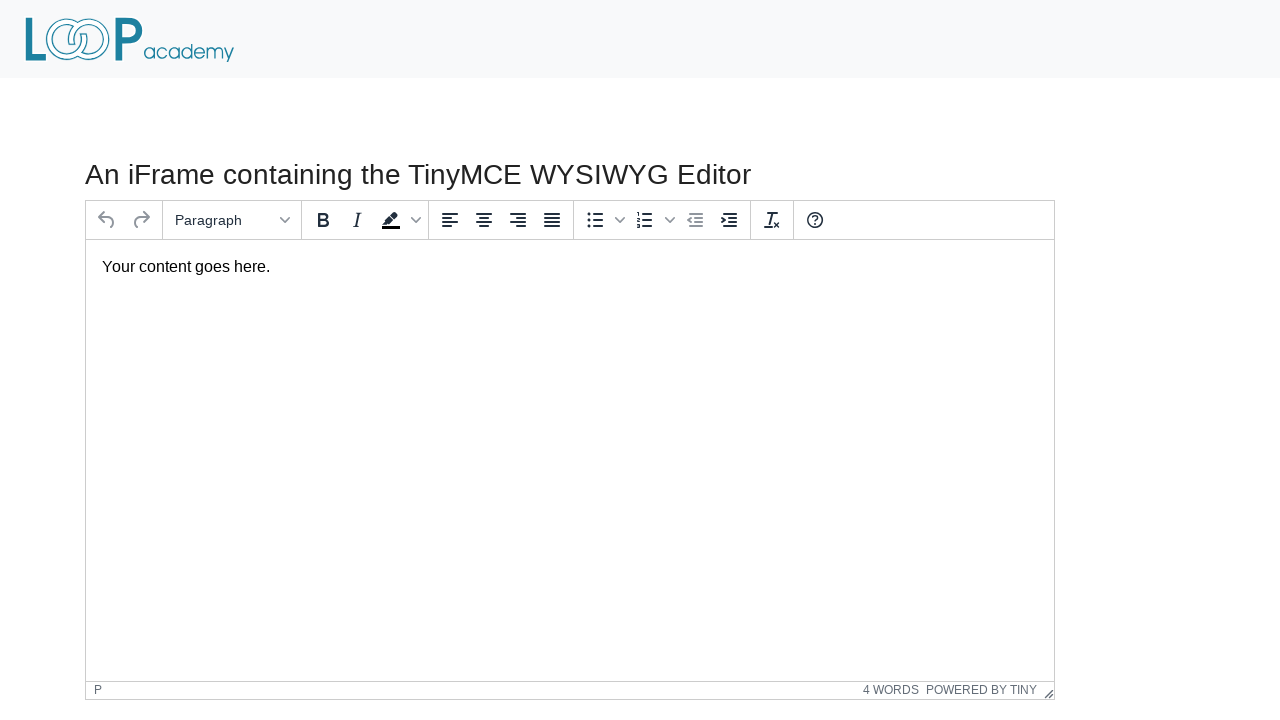

Navigated to iframe test page
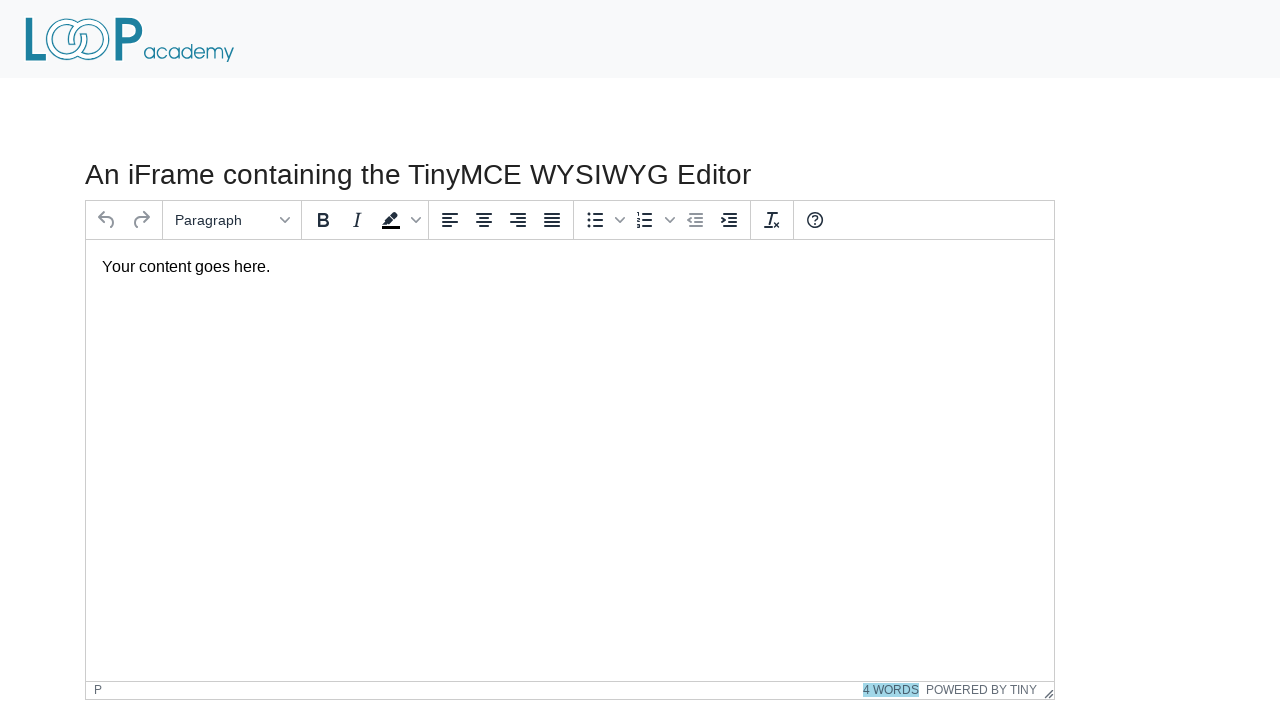

Located first iframe on the page
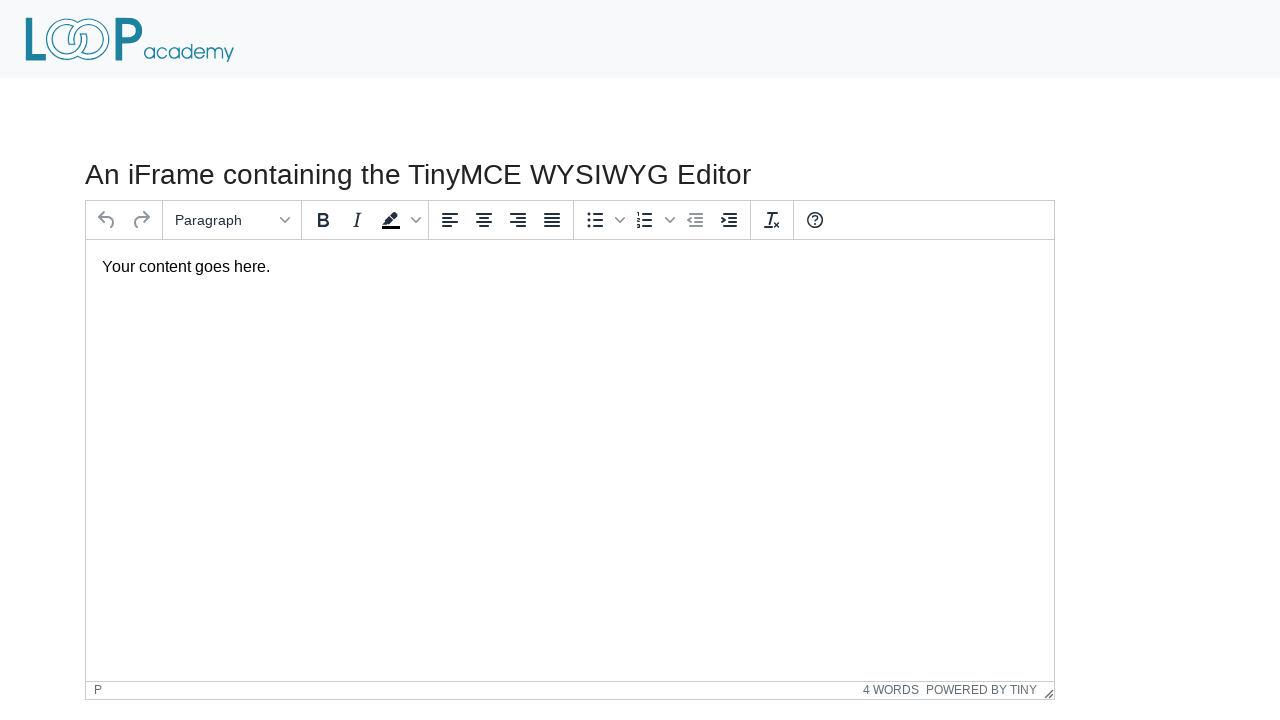

Located TinyMCE editor text box in iframe
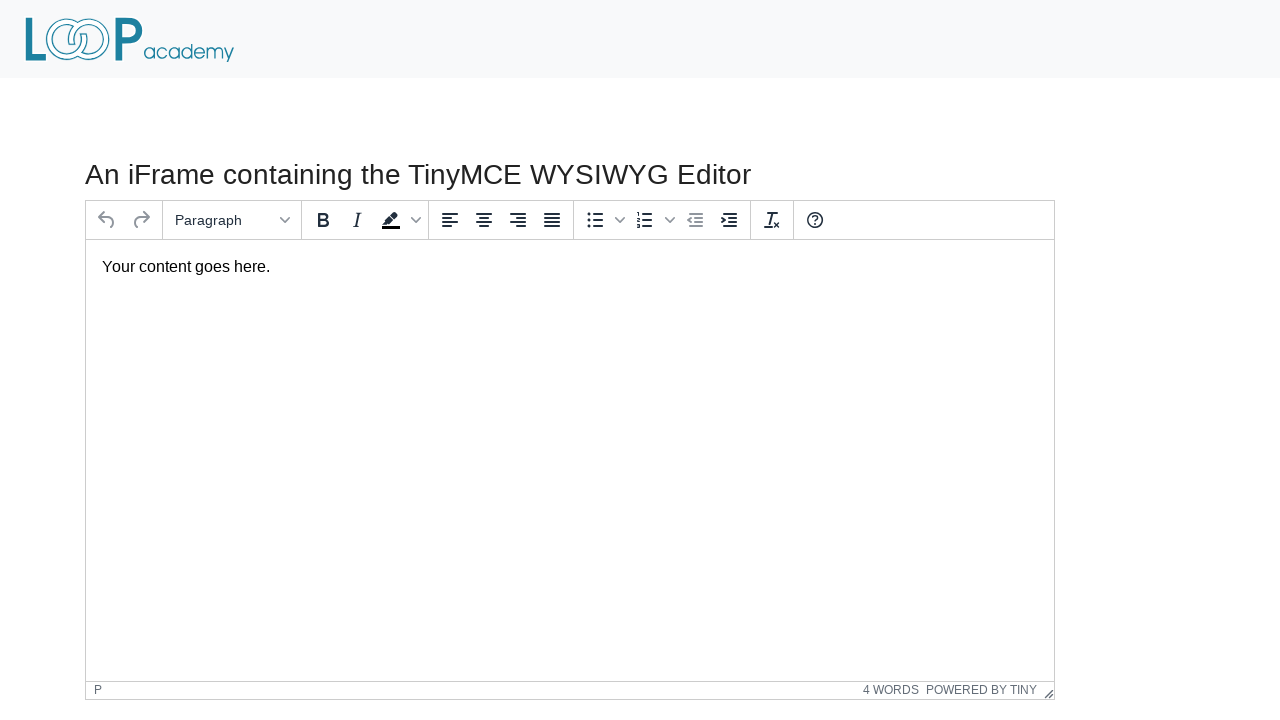

Cleared text from TinyMCE editor on iframe >> nth=0 >> internal:control=enter-frame >> #tinymce
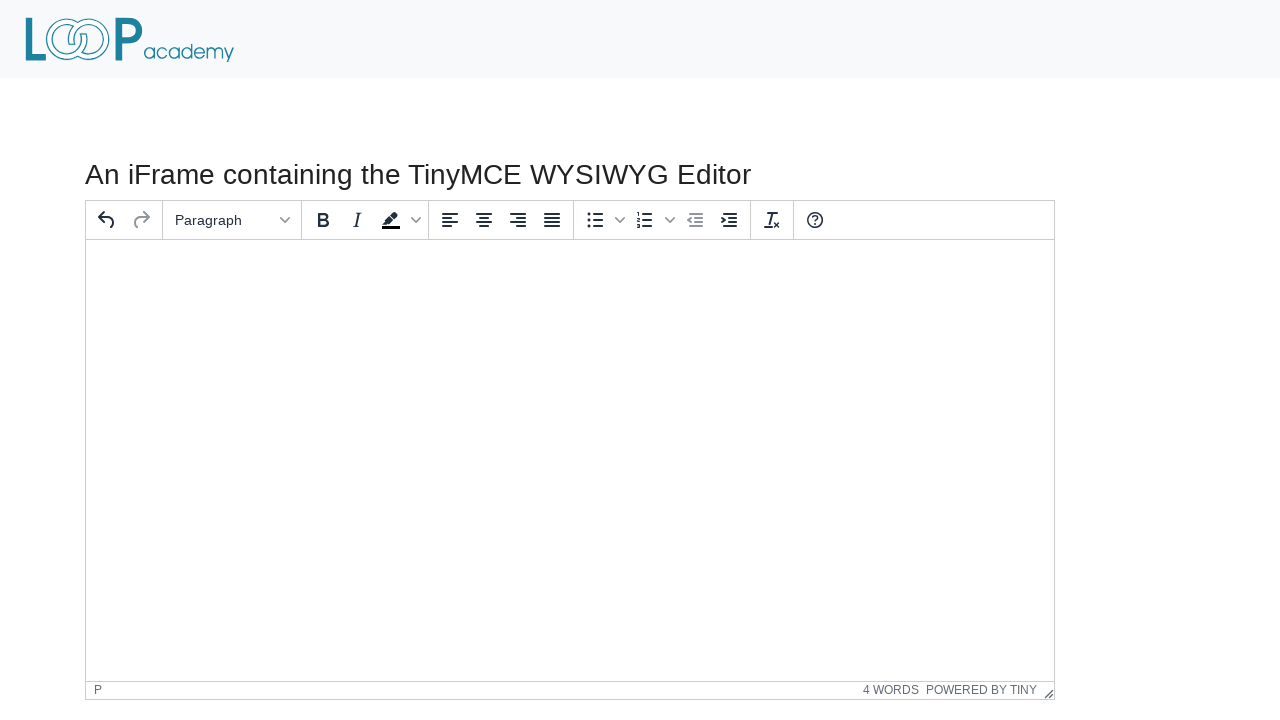

Typed 'Loop Academy' into TinyMCE editor on iframe >> nth=0 >> internal:control=enter-frame >> #tinymce
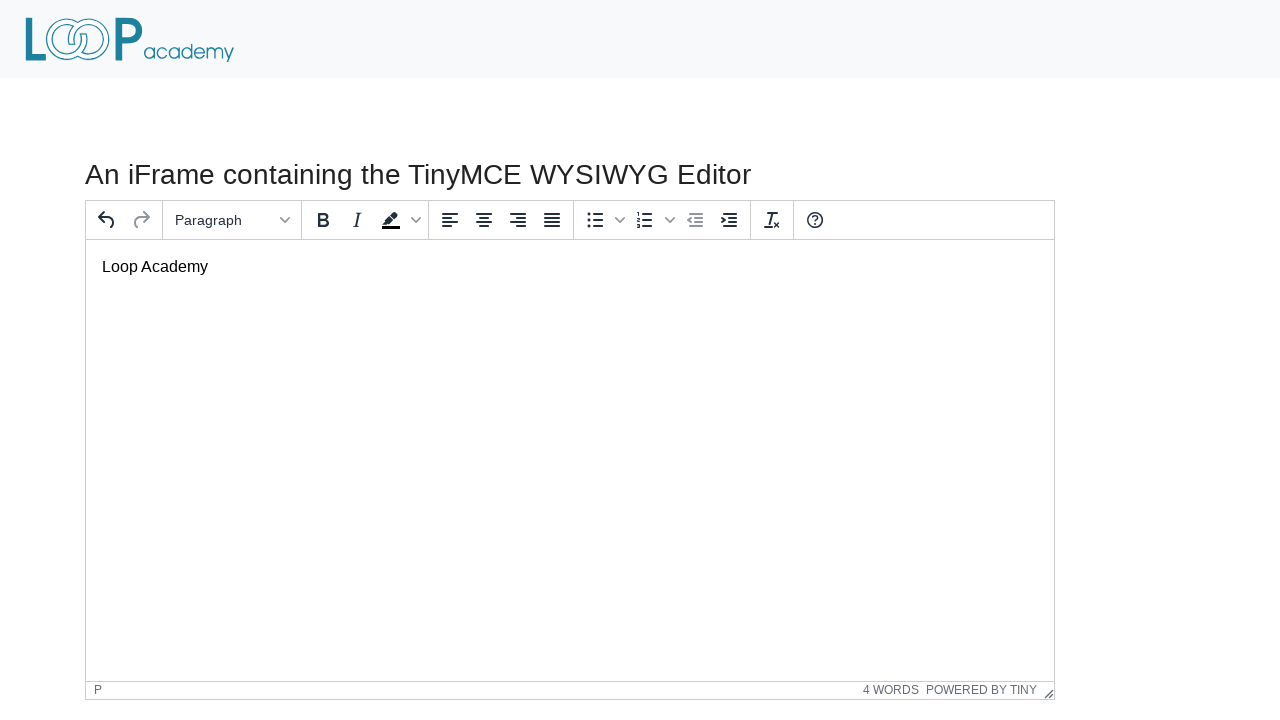

Located page heading element
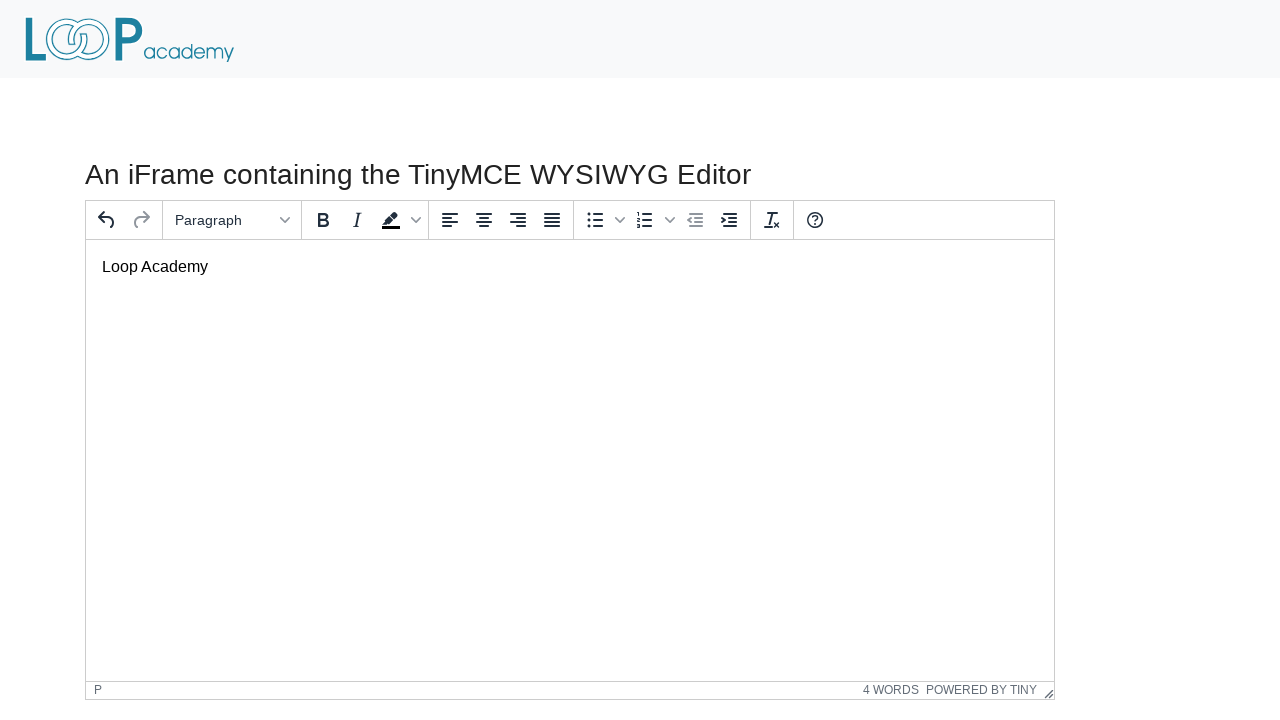

Verified page heading is visible
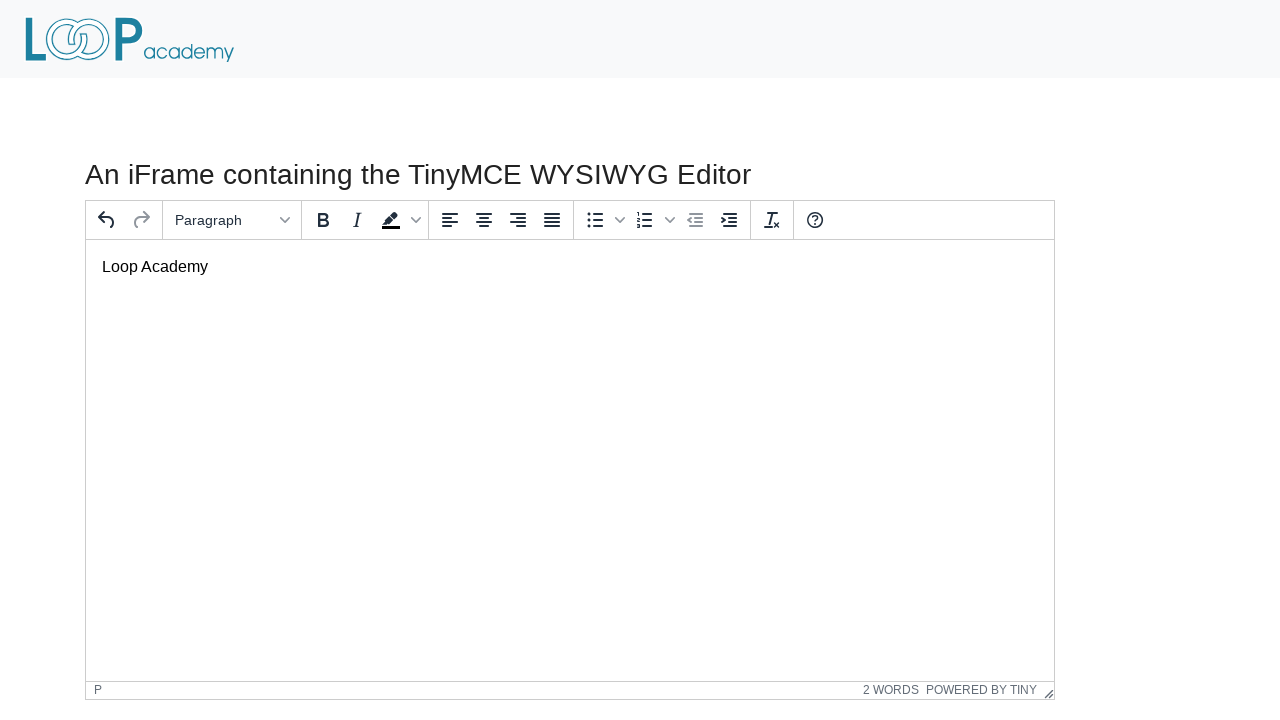

Verified heading text matches expected value: 'An iFrame containing the TinyMCE WYSIWYG Editor'
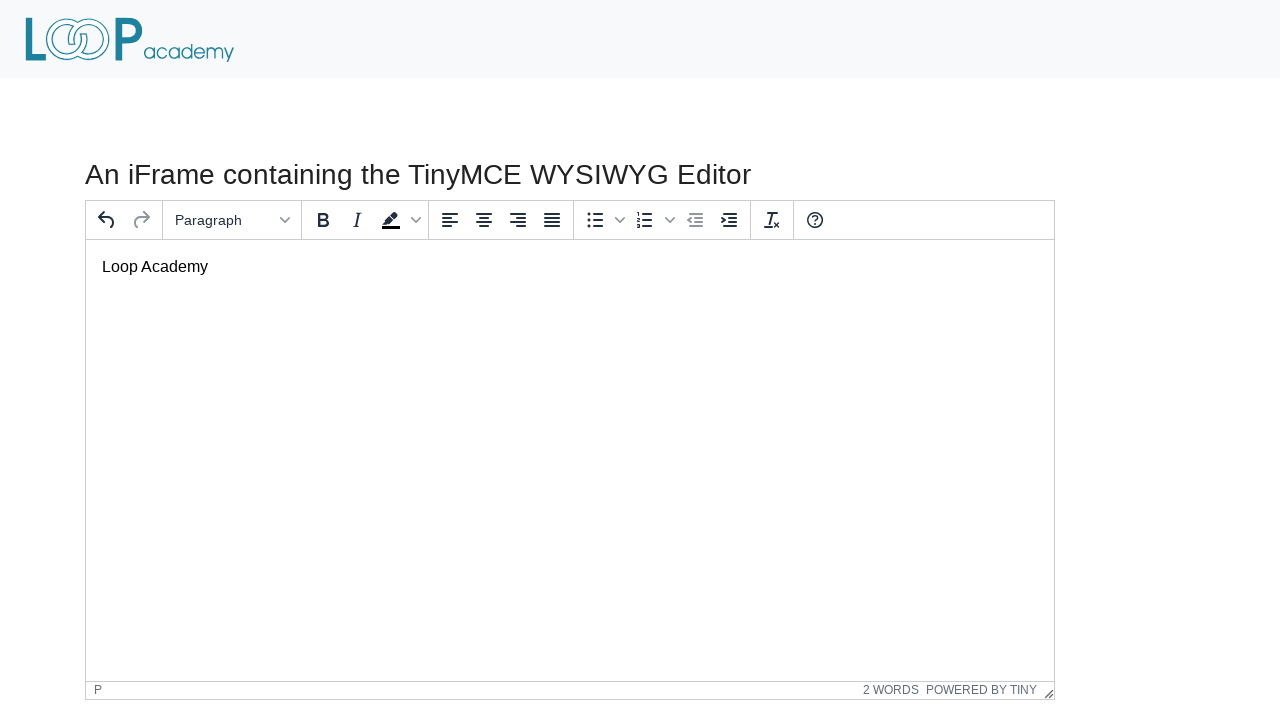

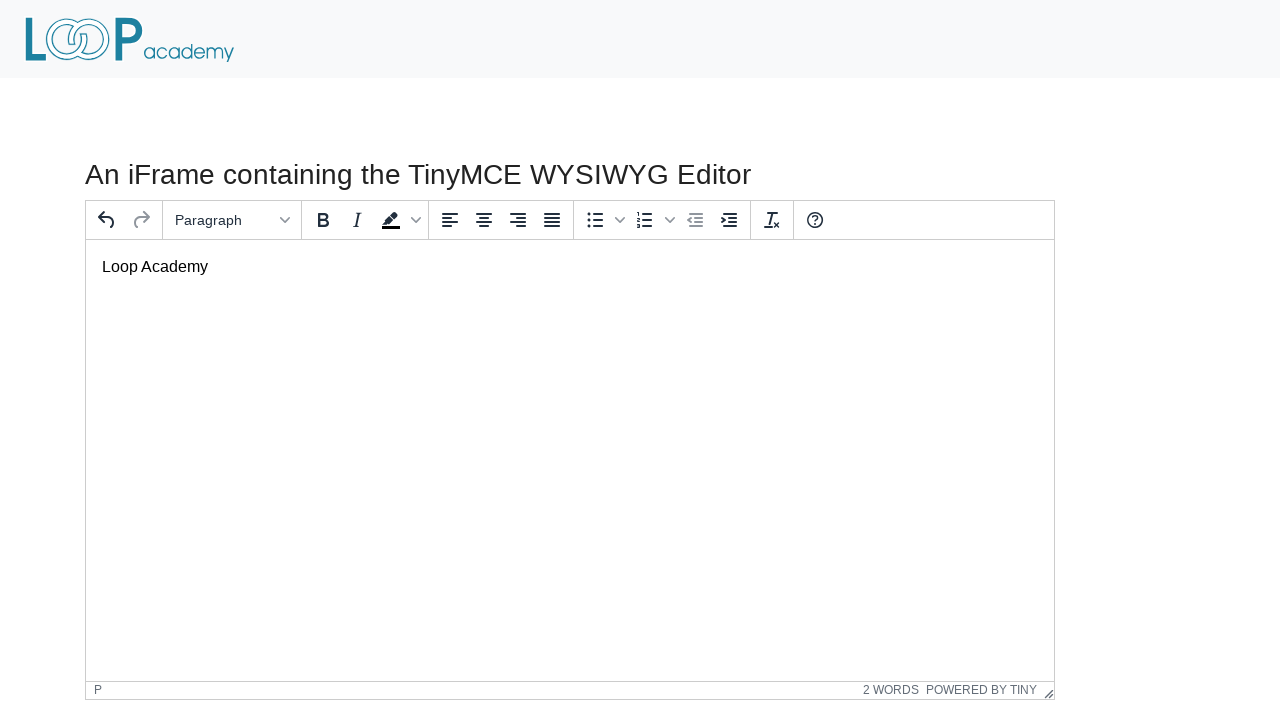